Navigates to DemoQA homepage and verifies that the 'Forms' element is displayed on the page

Starting URL: https://demoqa.com/

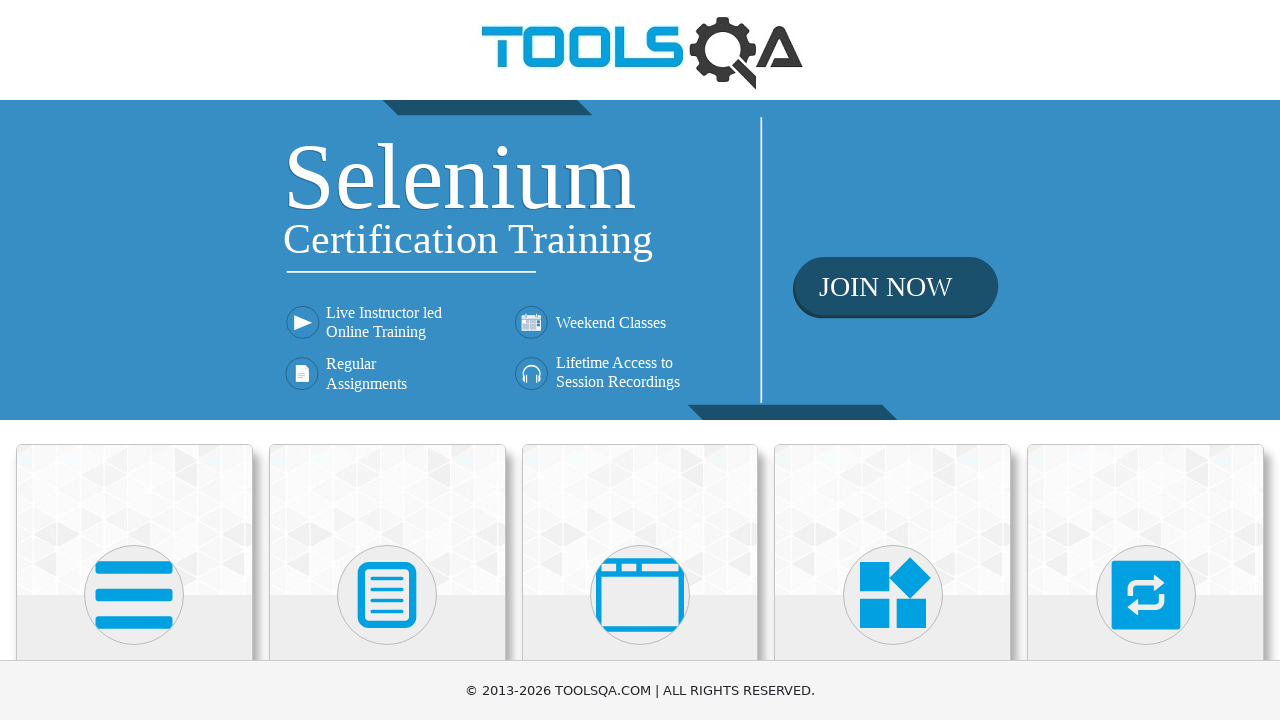

Navigated to DemoQA homepage
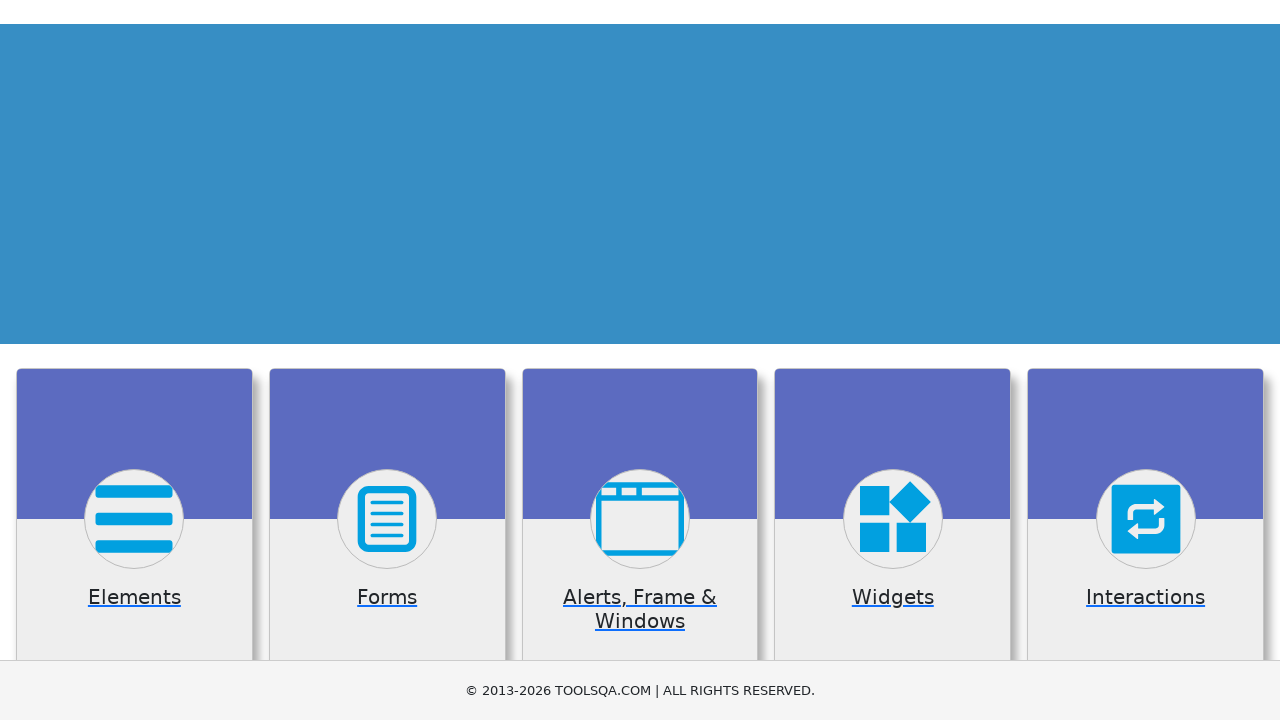

Forms element became visible
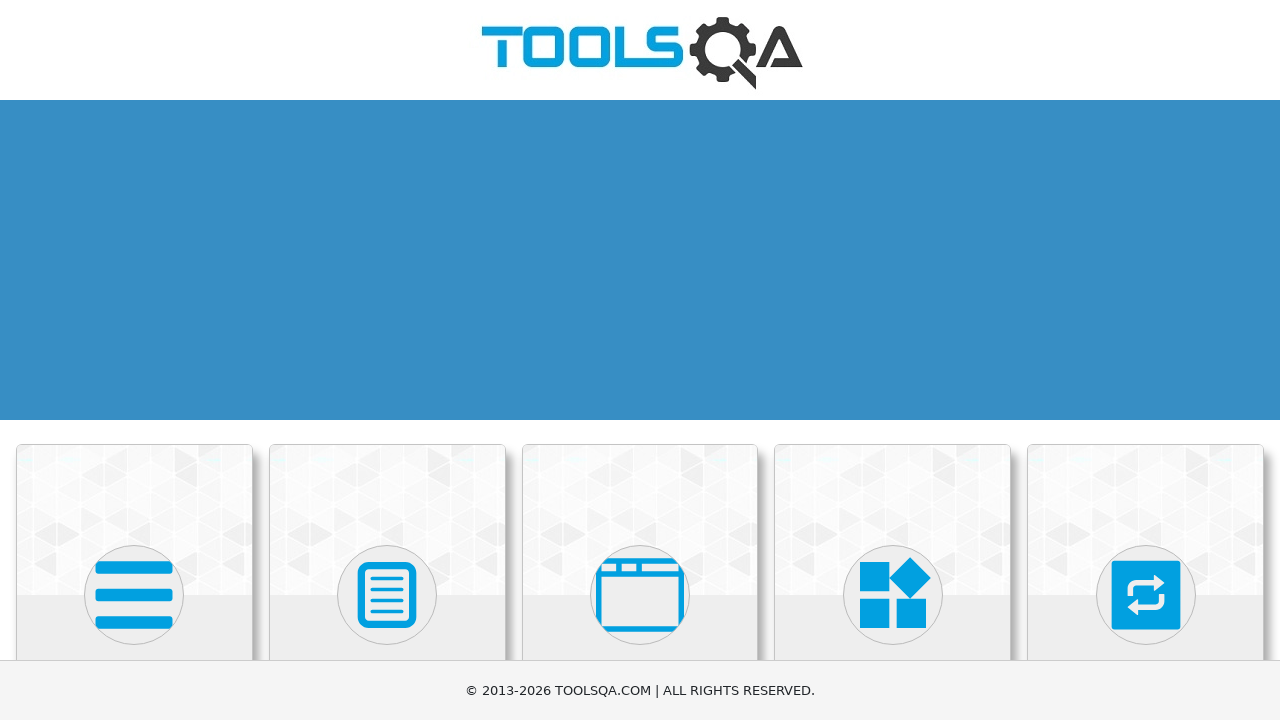

Verified Forms element is displayed: True
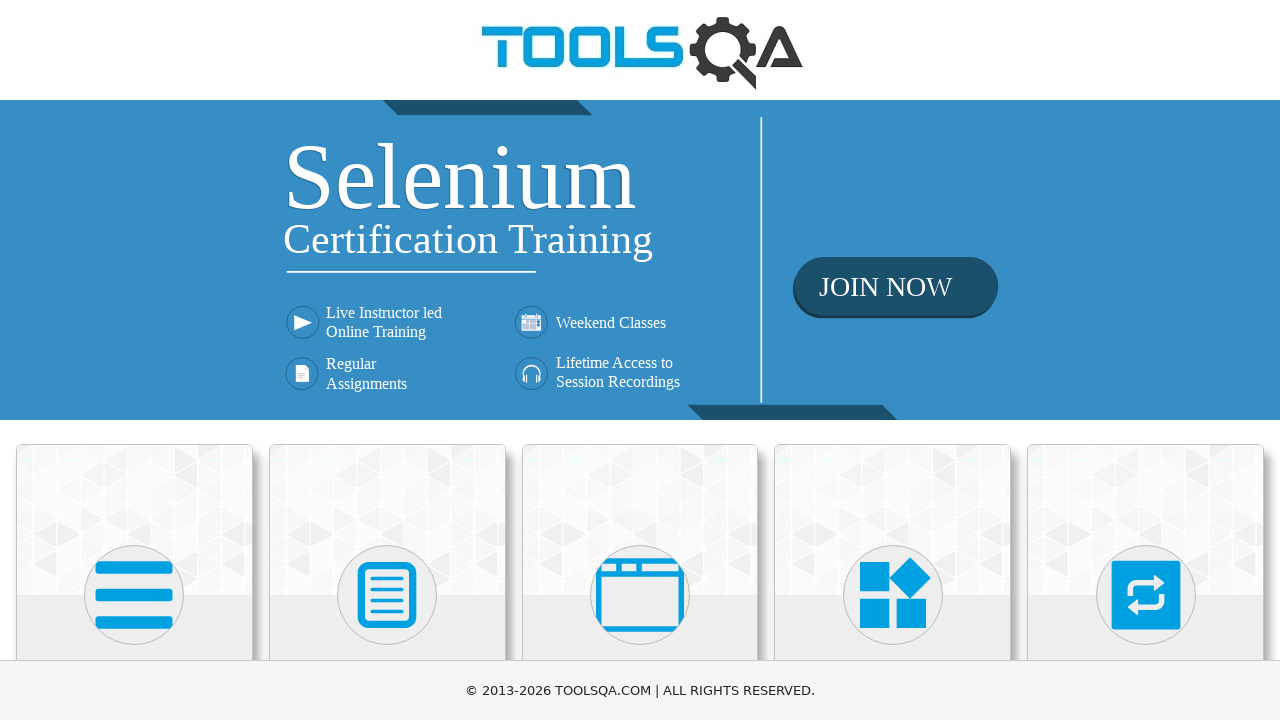

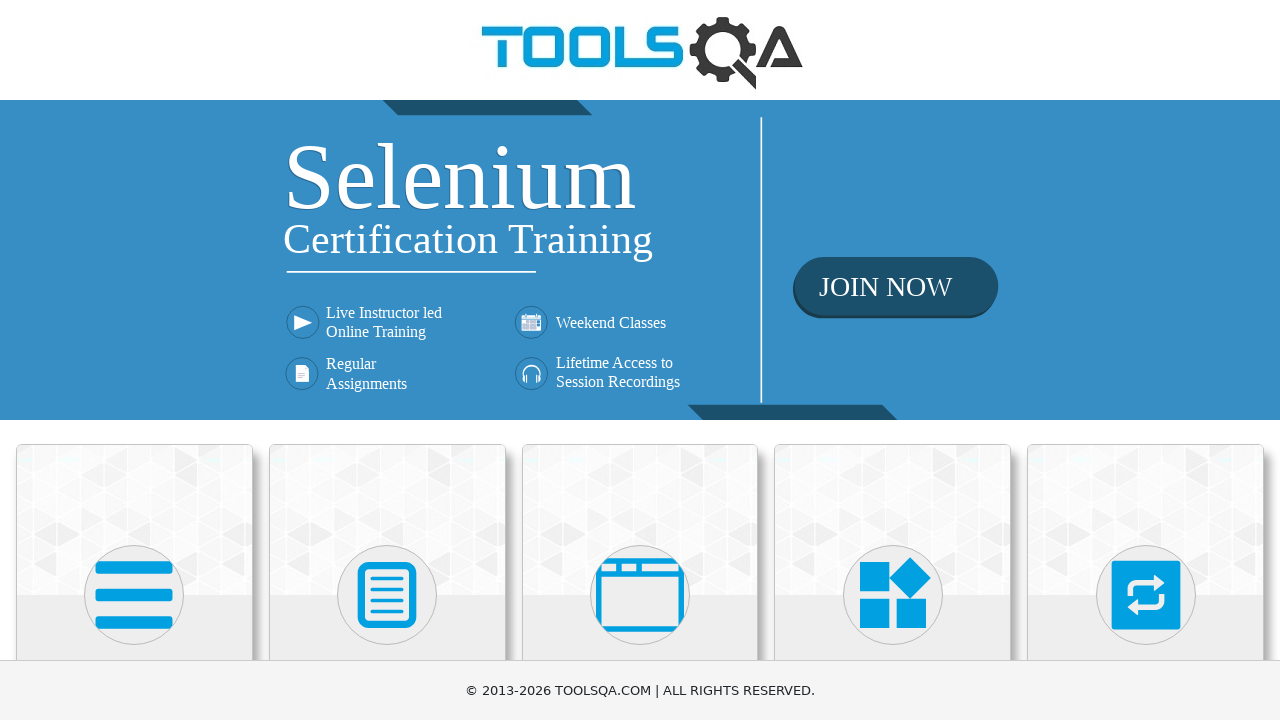